Tests multi-selection dropdown functionality by clicking on the dropdown and selecting multiple choices from the tree structure

Starting URL: https://www.jqueryscript.net/demo/Drop-Down-Combo-Tree/

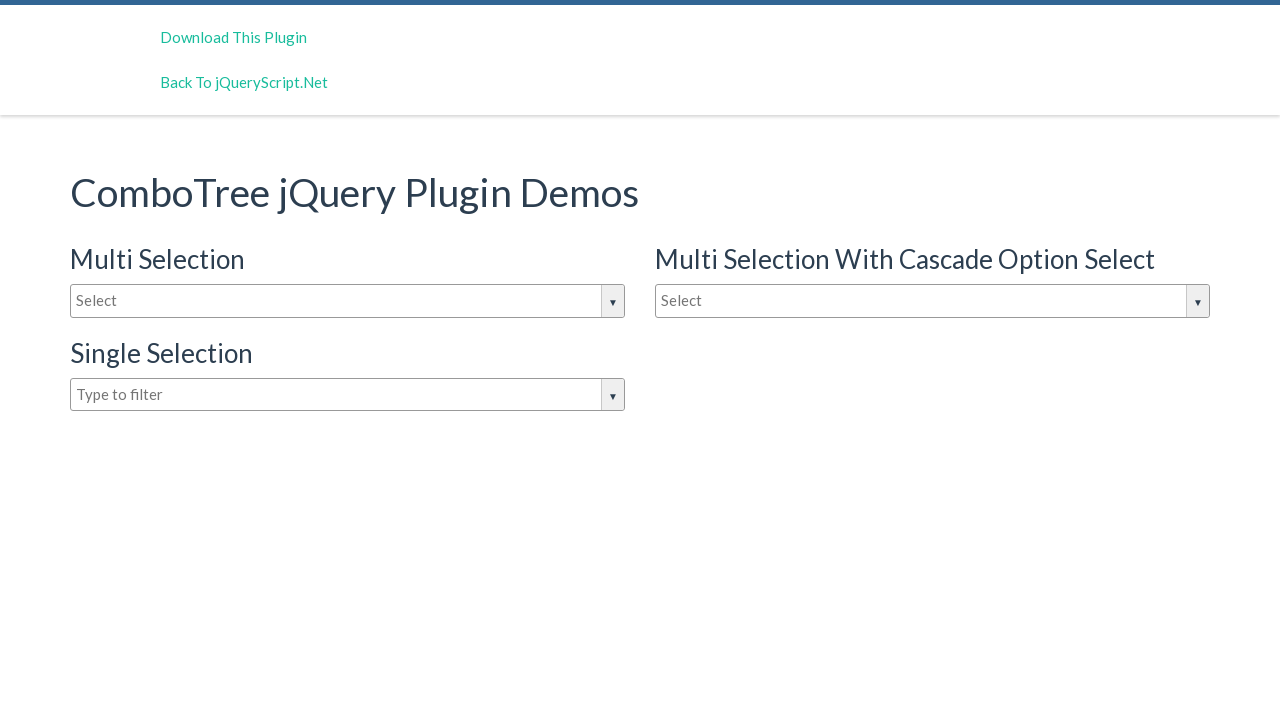

Clicked on the dropdown input box to open it at (348, 301) on #justAnInputBox
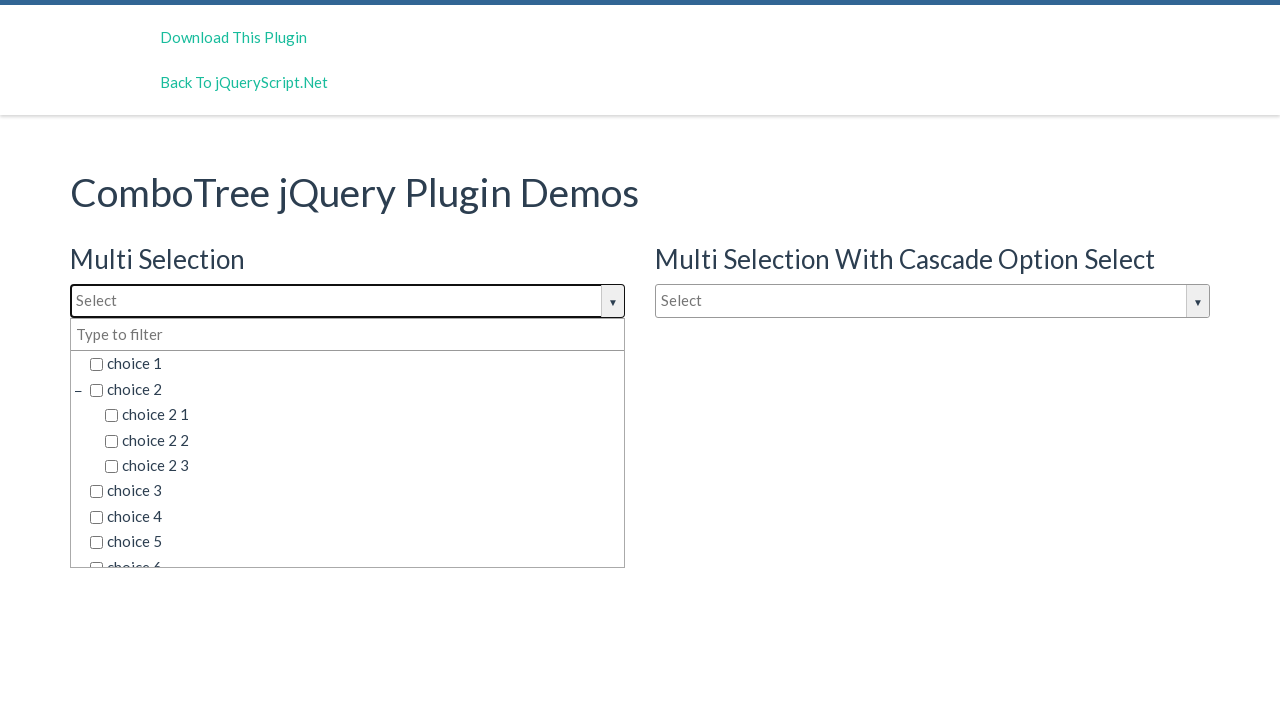

Dropdown options loaded and became visible
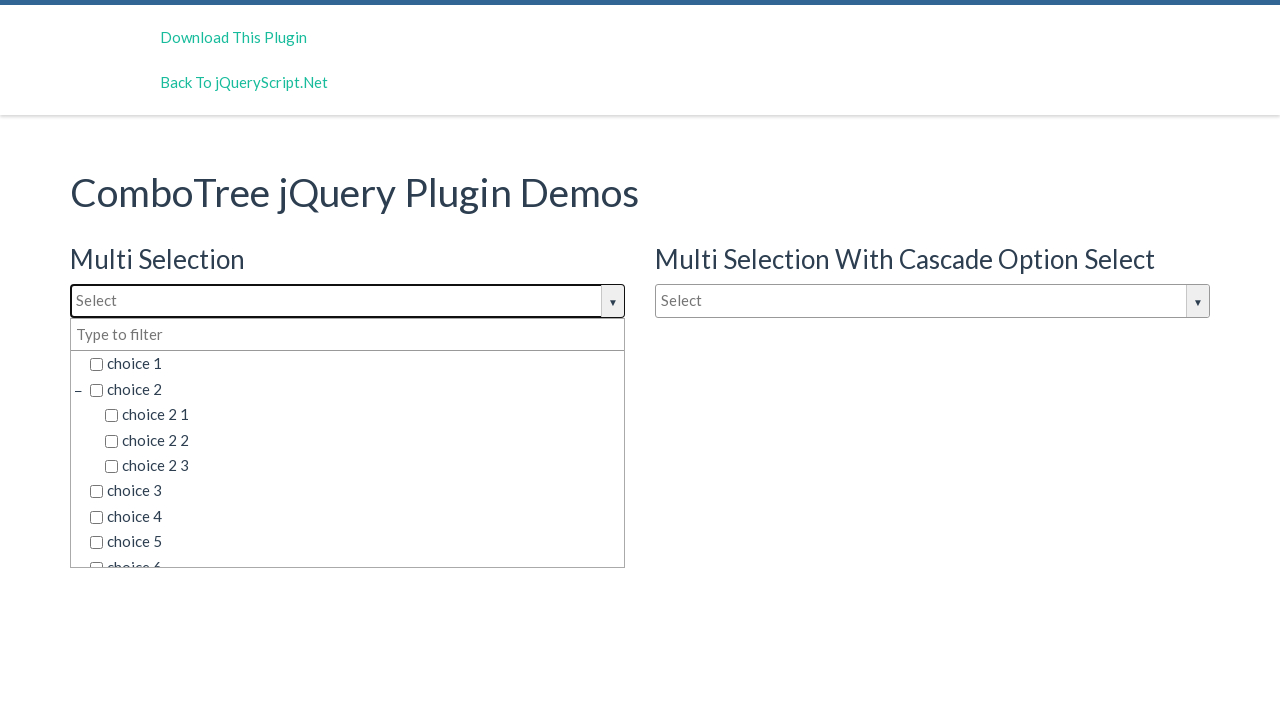

Selected dropdown choice: choice 2 at (355, 389) on div.comboTreeDropDownContainer ul li span.comboTreeItemTitle >> nth=1
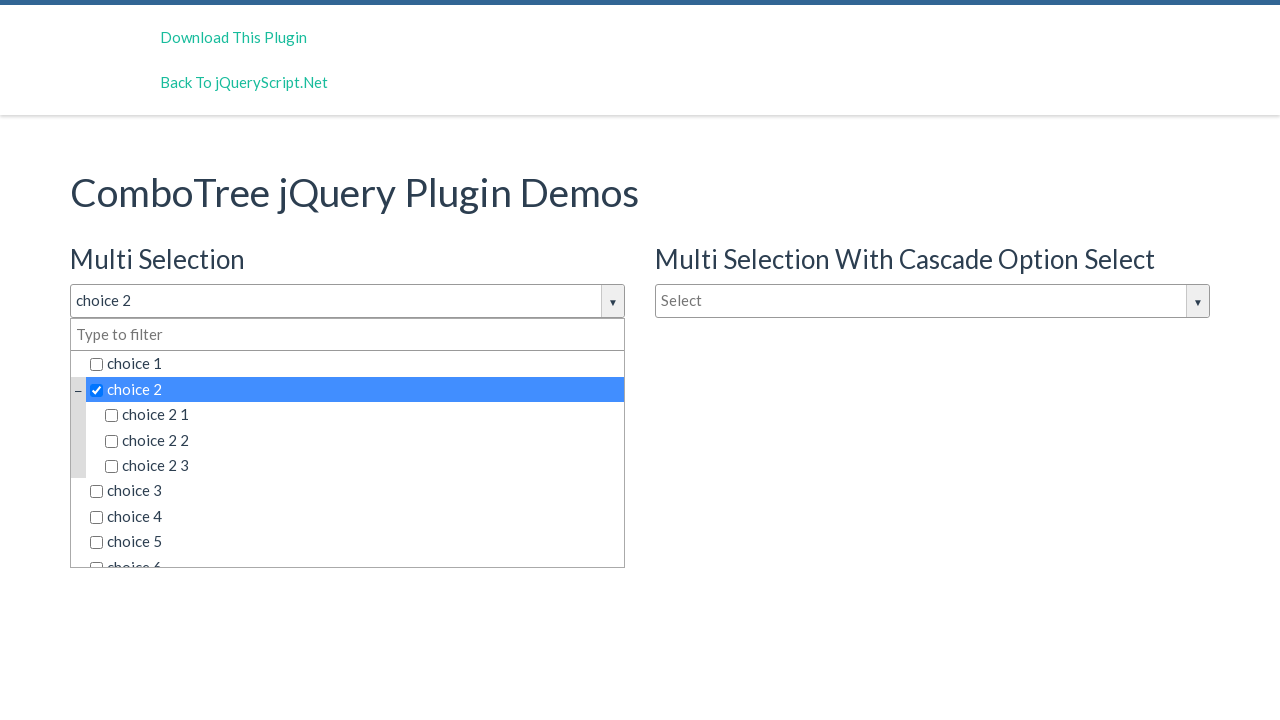

Selected dropdown choice: choice 2 2 at (362, 440) on div.comboTreeDropDownContainer ul li span.comboTreeItemTitle >> nth=3
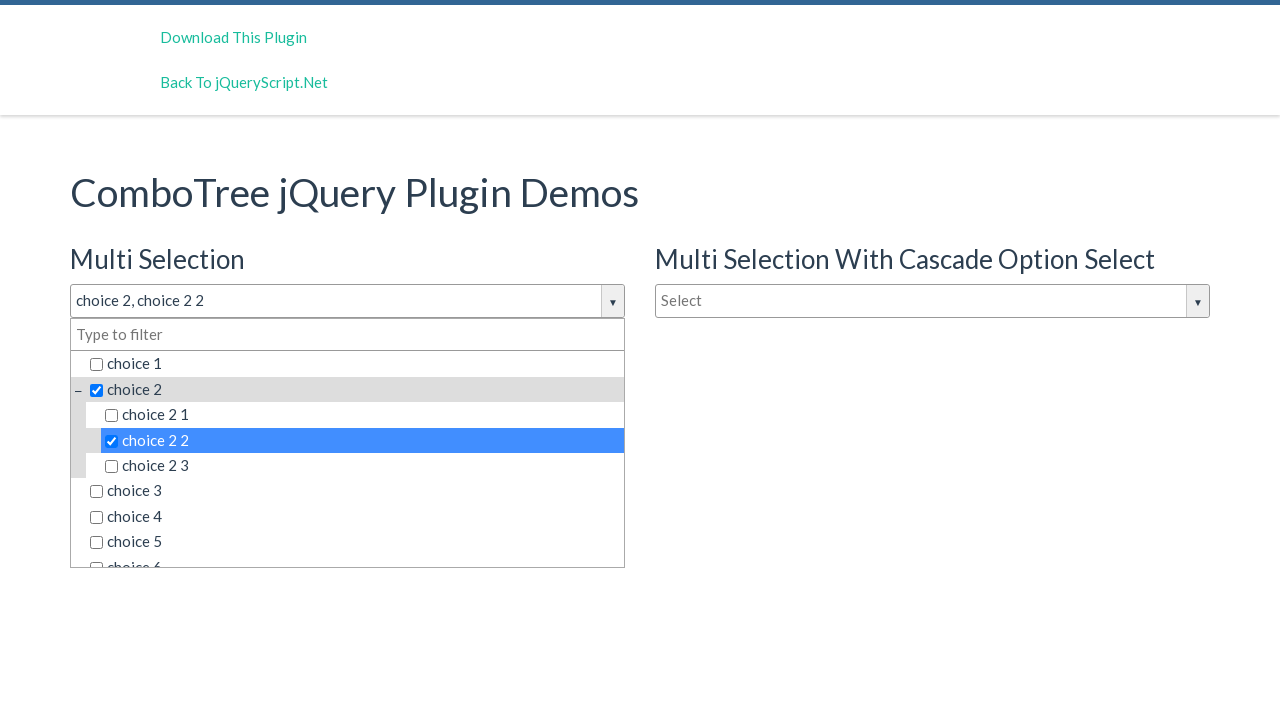

Selected dropdown choice: choice 6 2 3 at (370, 529) on div.comboTreeDropDownContainer ul li span.comboTreeItemTitle >> nth=13
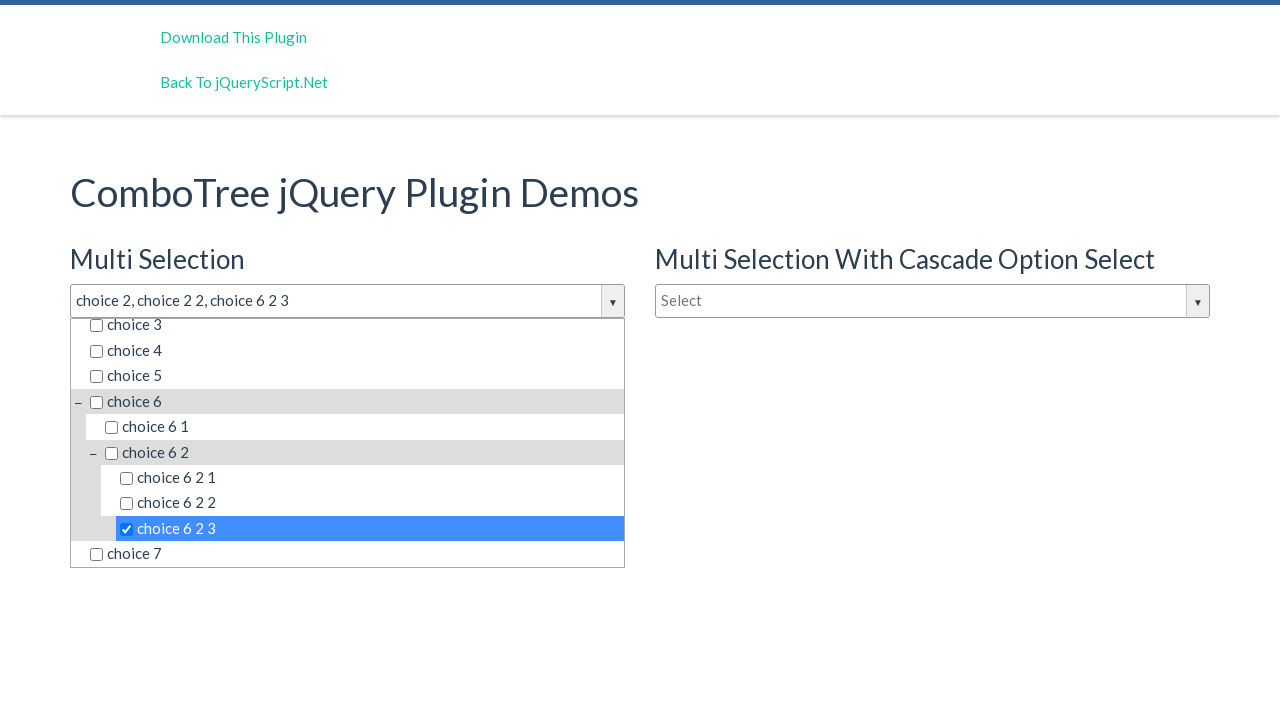

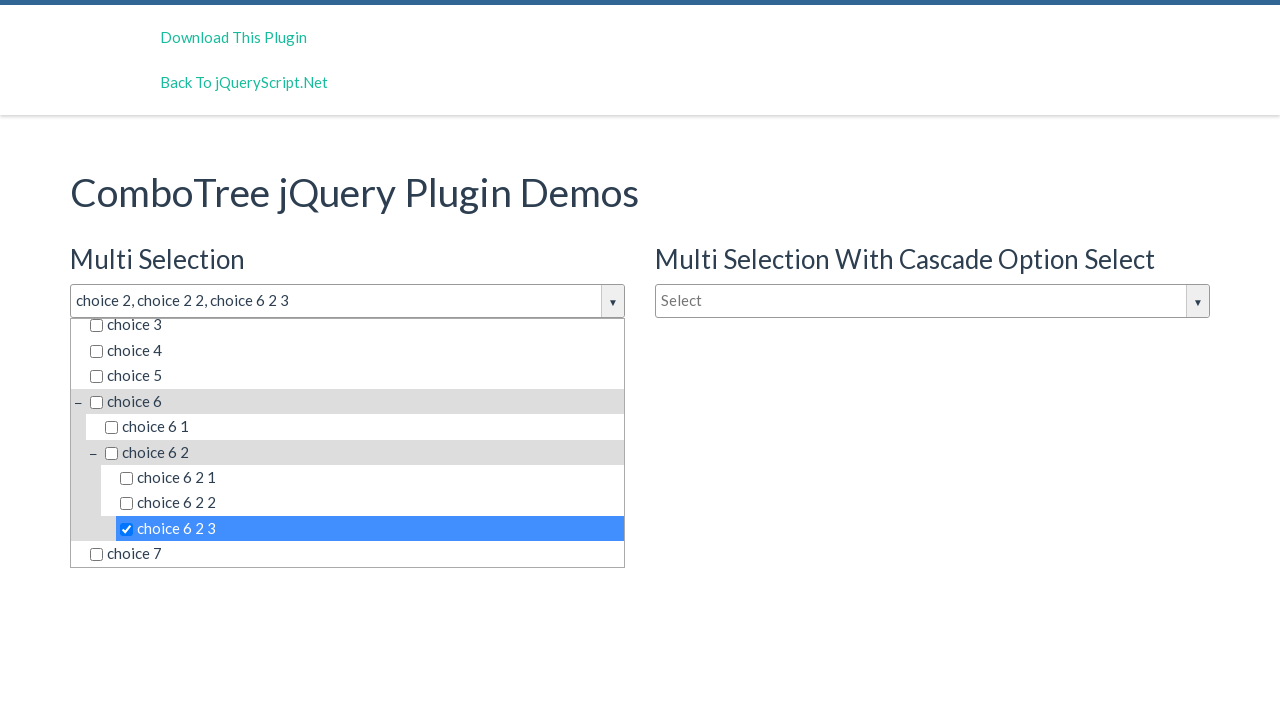